Tests the Hovers page by hovering over user images and clicking through to profile links

Starting URL: https://the-internet.herokuapp.com

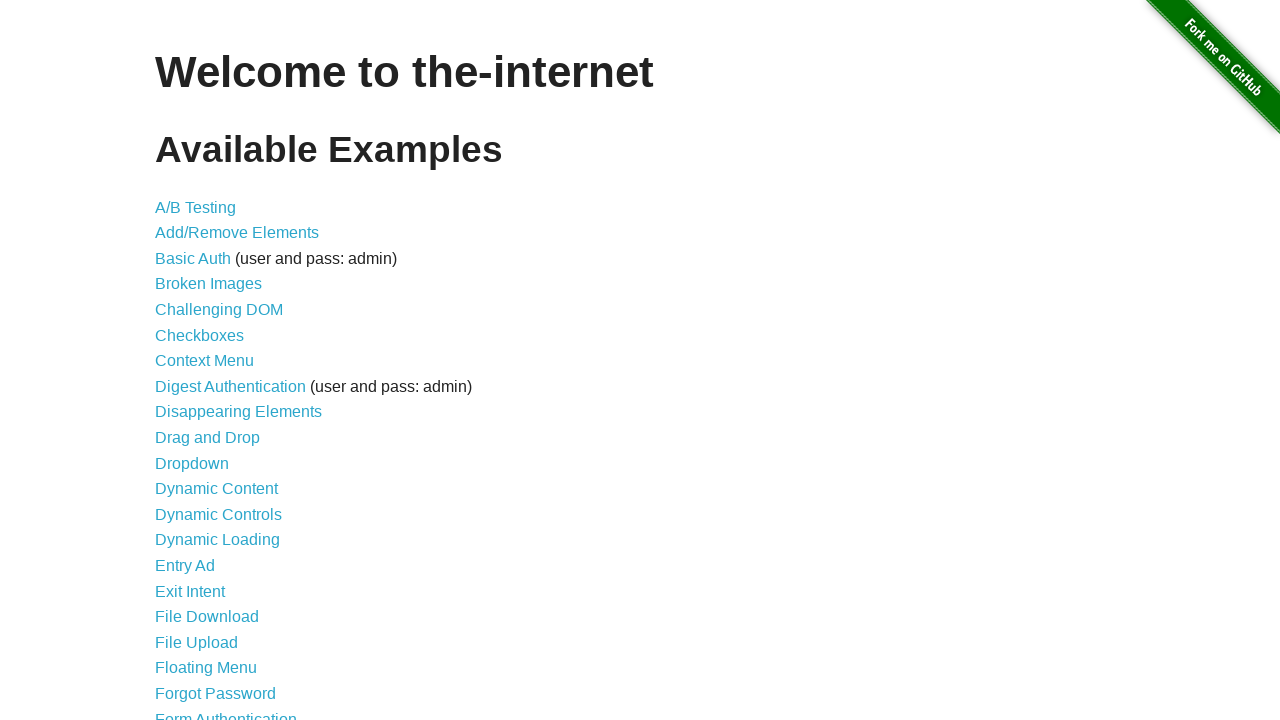

Clicked Hovers link to navigate to Hovers page at (180, 360) on internal:role=link[name="Hovers"i]
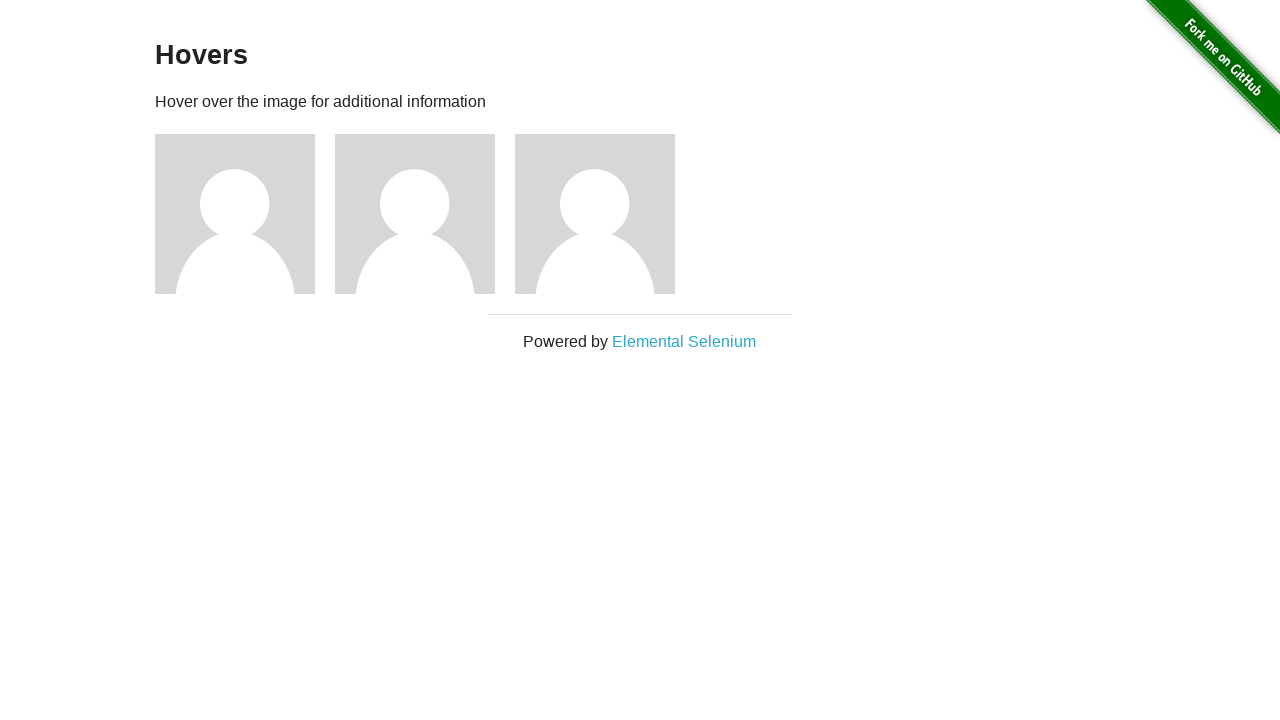

Waited for content to load
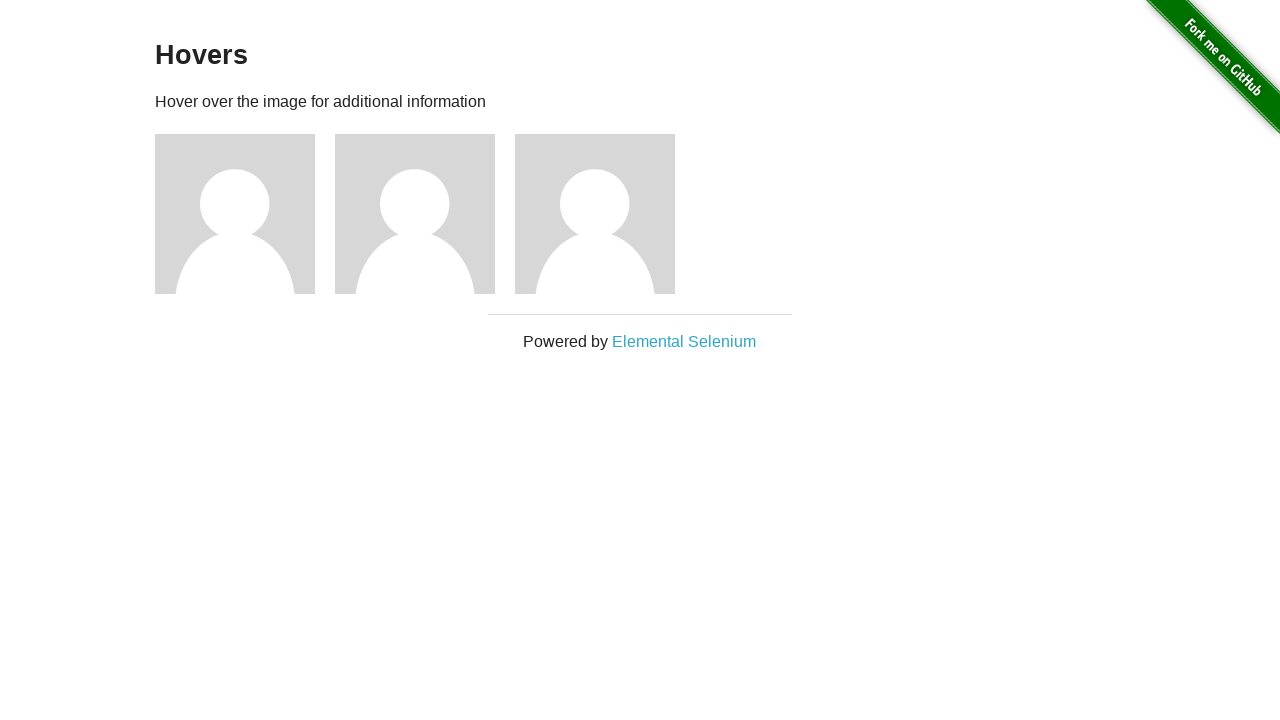

Hovered over user avatar 1 at (235, 214) on xpath=//img[@src='/img/avatar-blank.jpg' and @alt='User Avatar'] >> nth=0
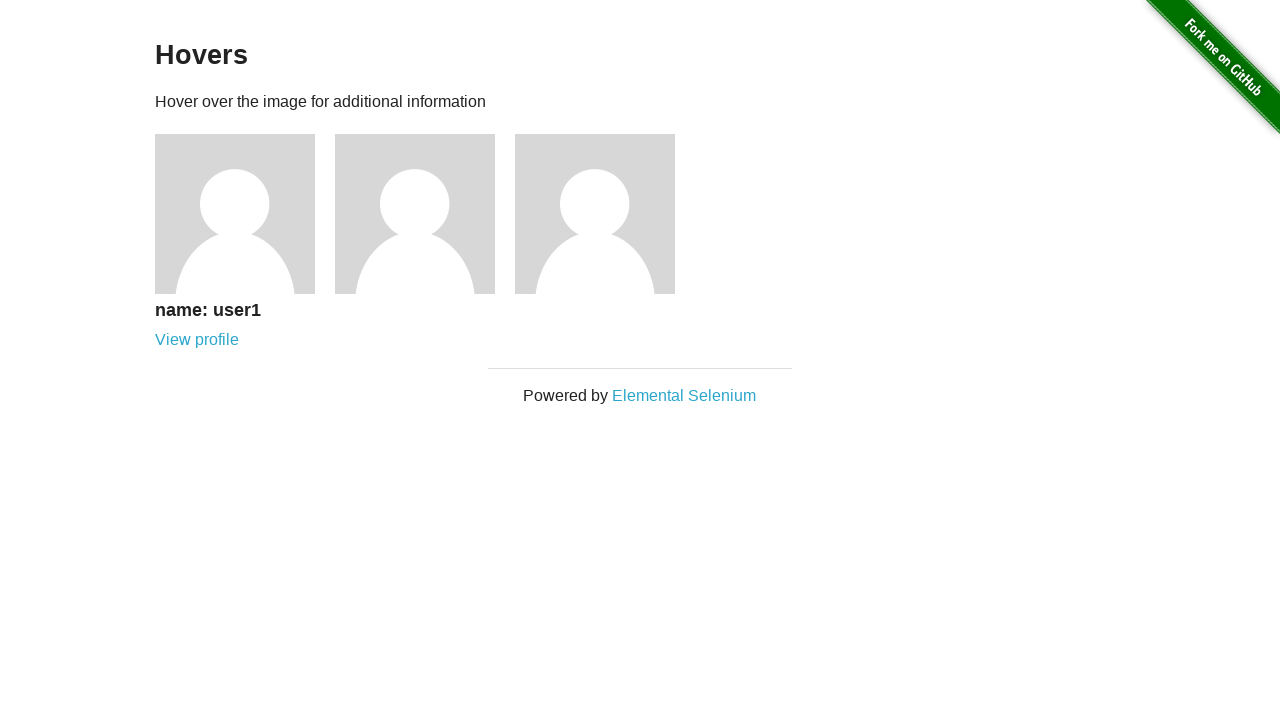

Clicked profile link for user 1 at (197, 340) on xpath=//a[contains(@href, 'users')] >> nth=0
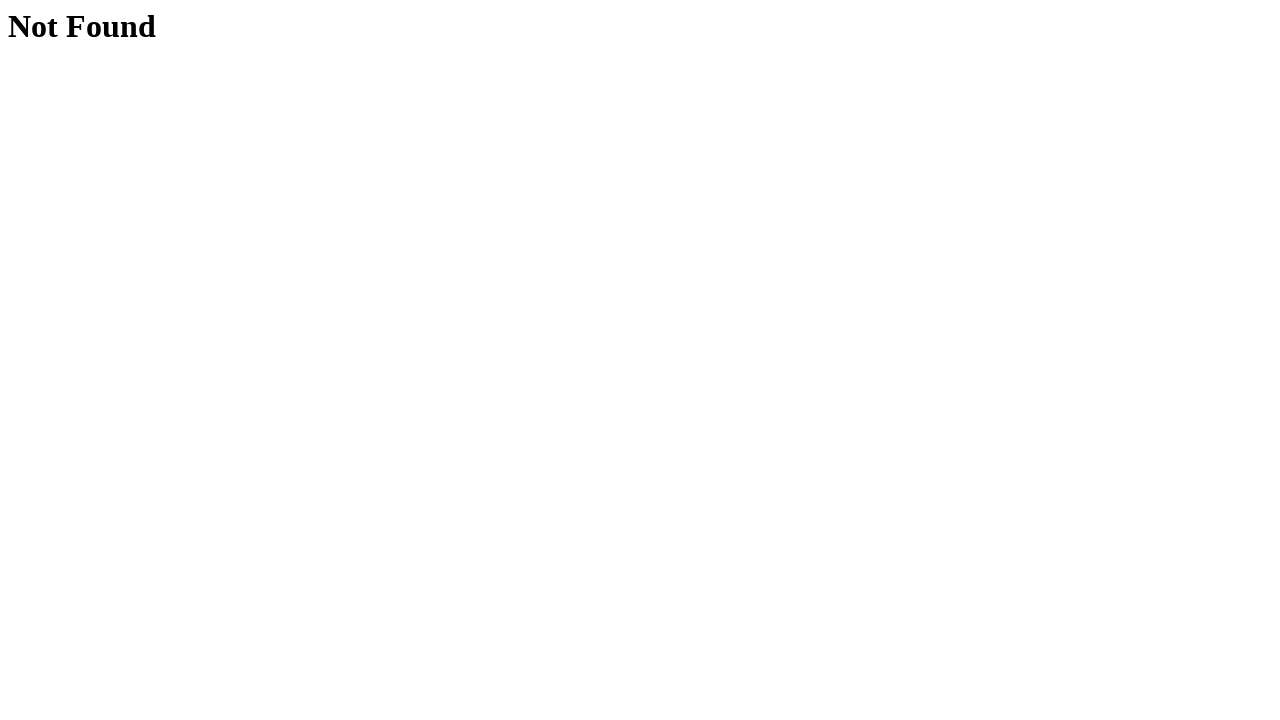

Waited for 404 Not Found page to load
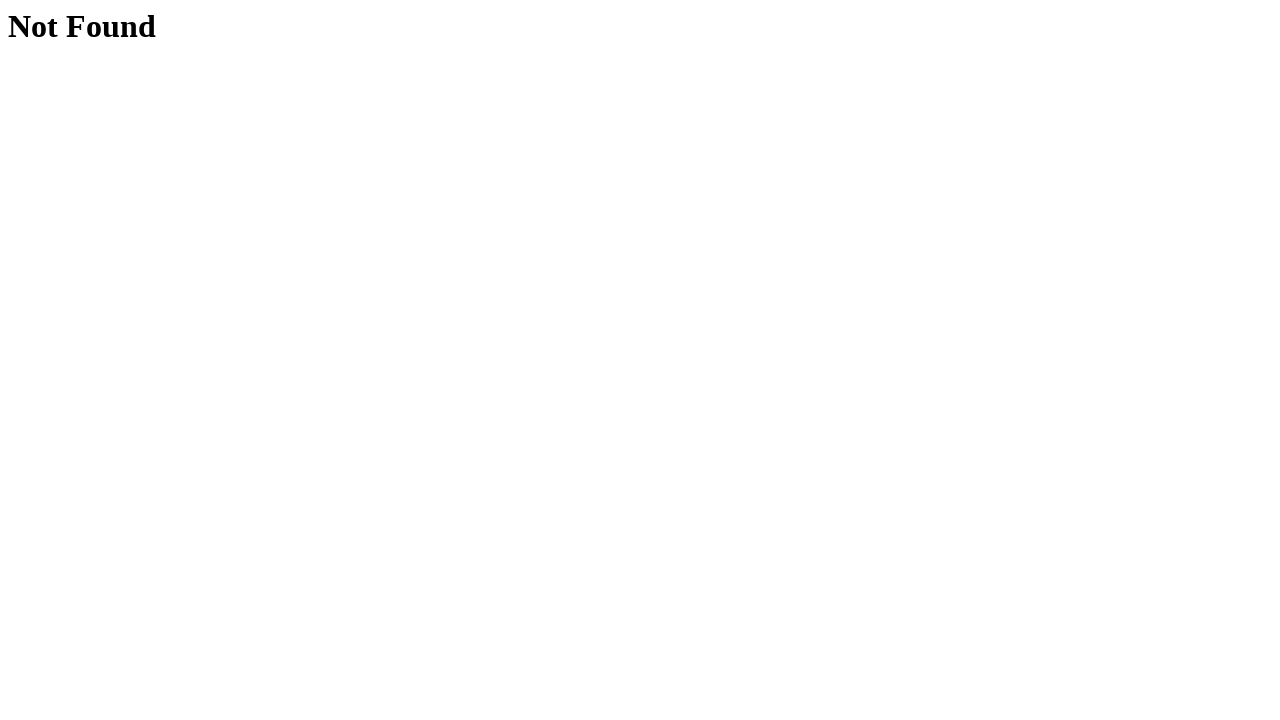

Navigated back to Hovers page
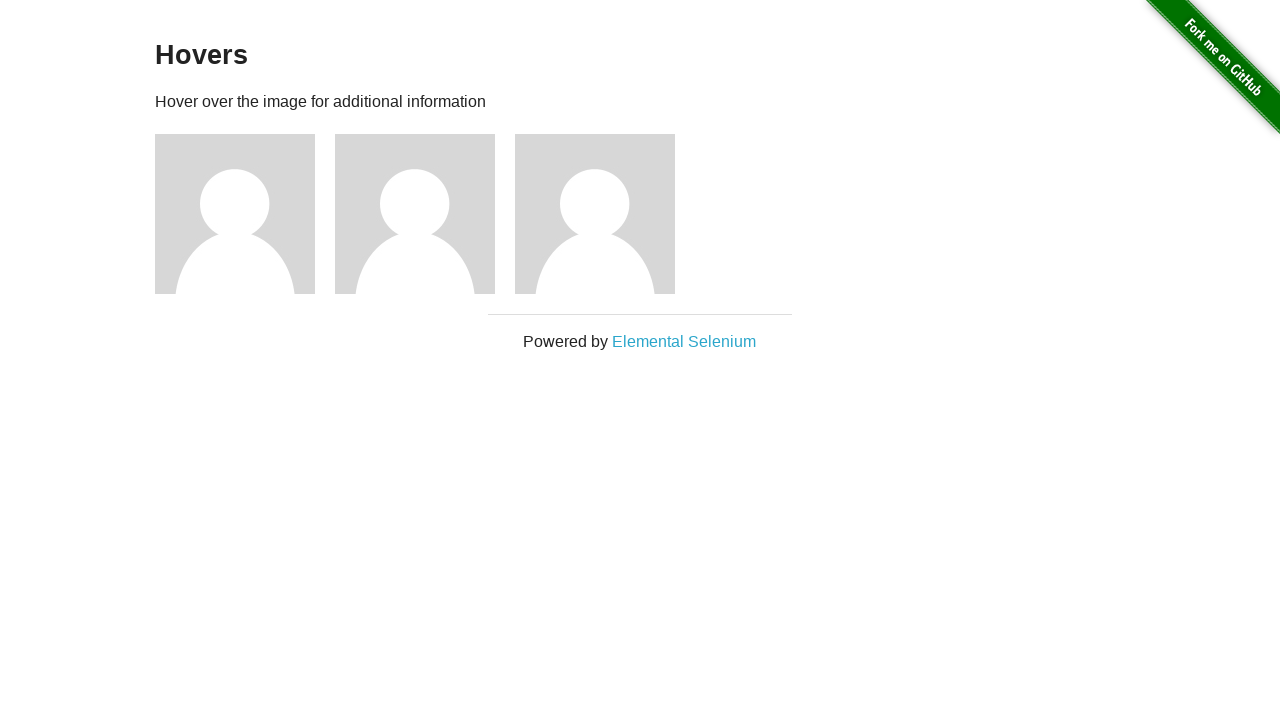

Waited for page to fully load
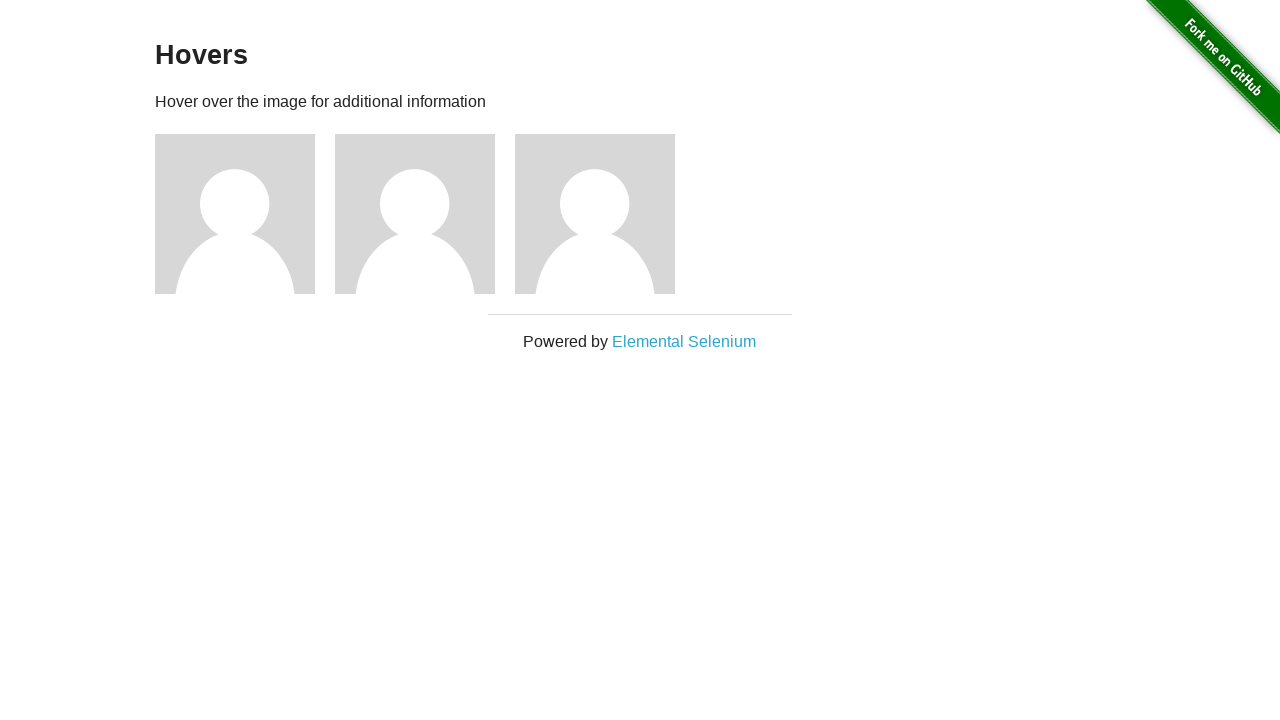

Hovered over user avatar 2 at (415, 214) on xpath=//img[@src='/img/avatar-blank.jpg' and @alt='User Avatar'] >> nth=1
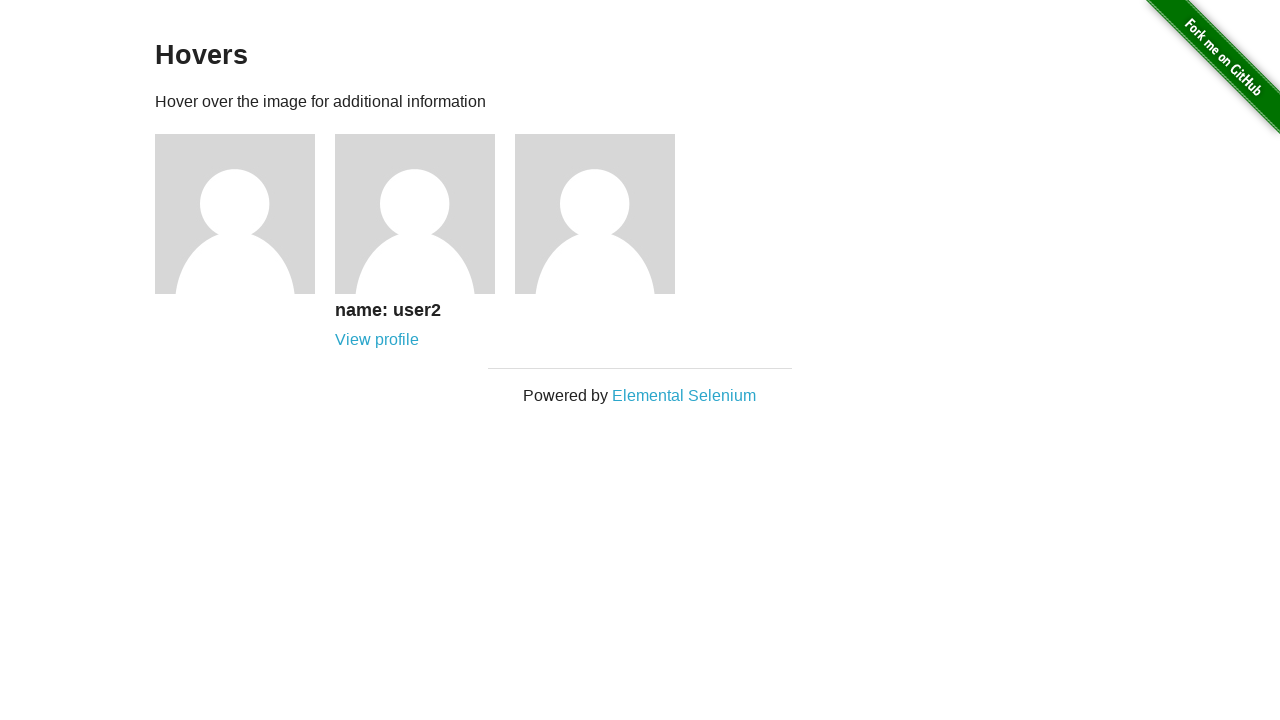

Clicked profile link for user 2 at (377, 340) on xpath=//a[contains(@href, 'users')] >> nth=1
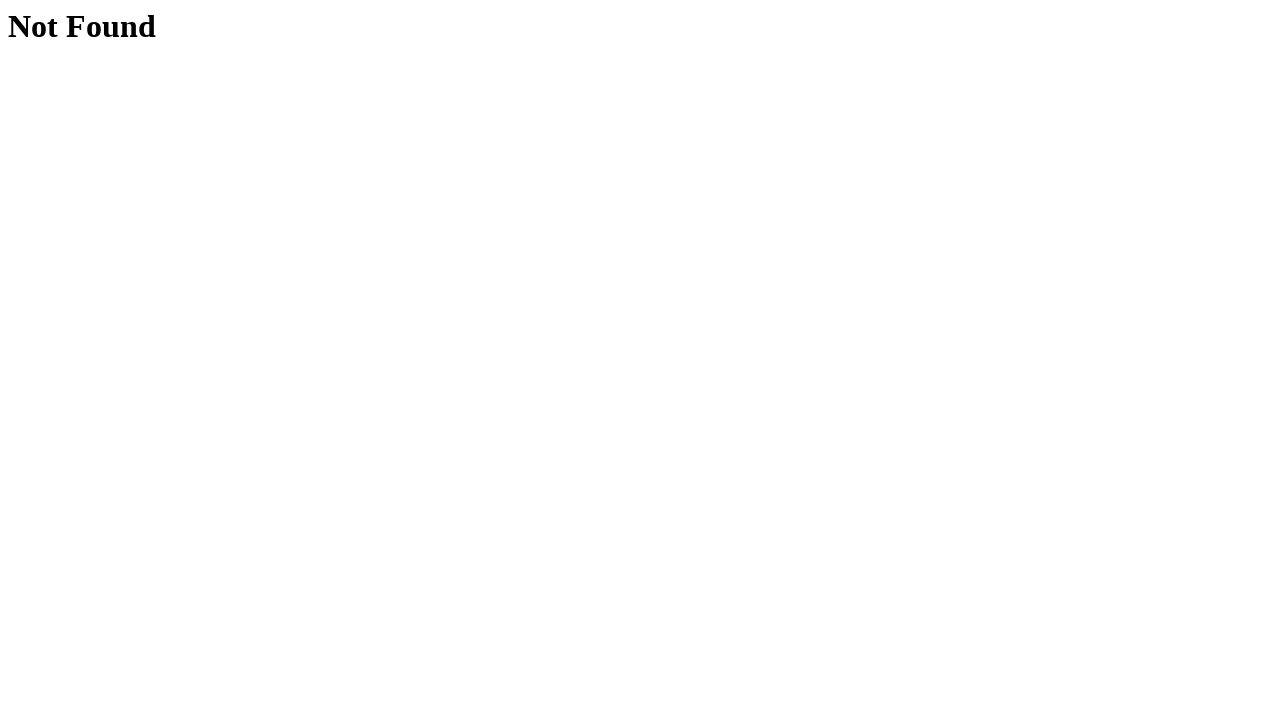

Waited for 404 Not Found page to load
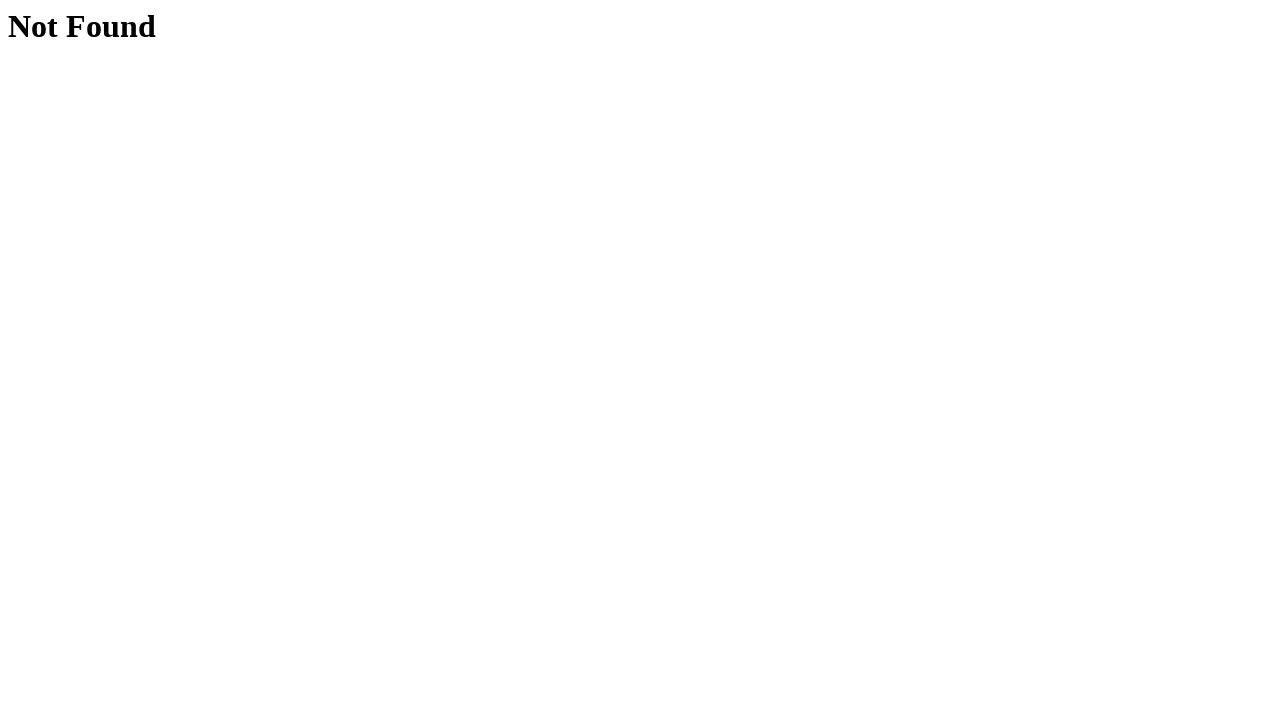

Navigated back to Hovers page
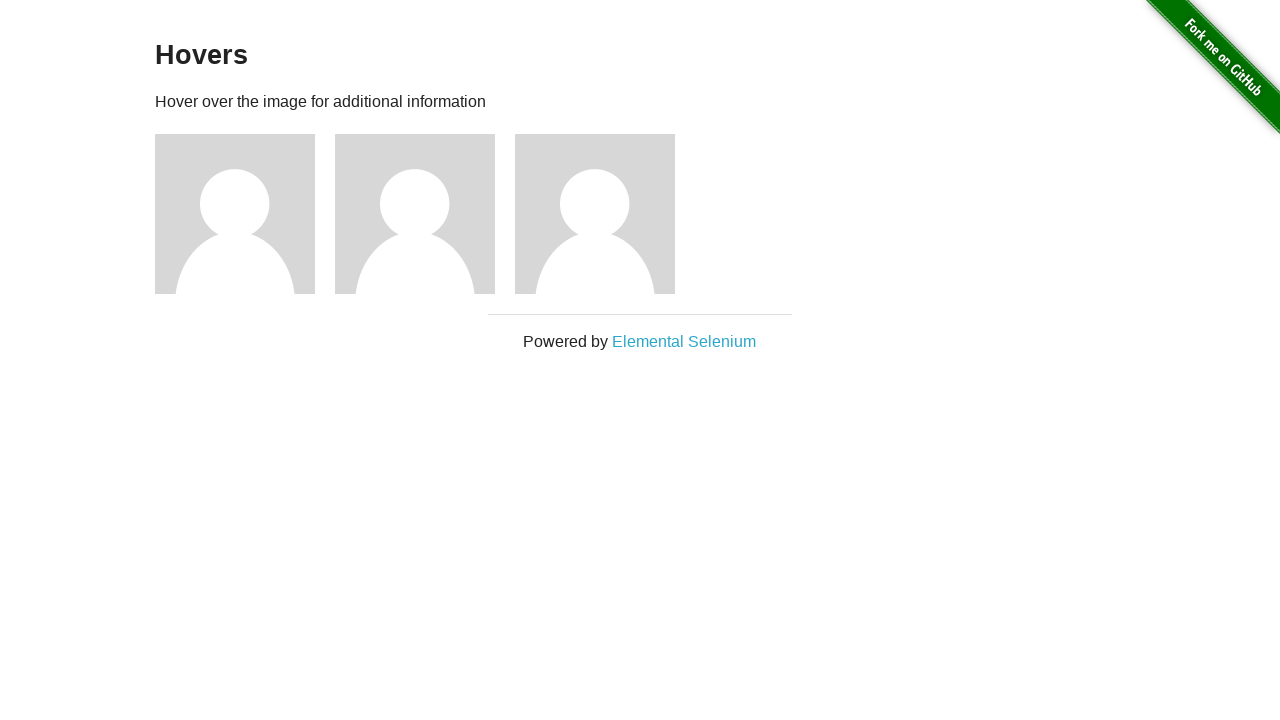

Waited for page to fully load
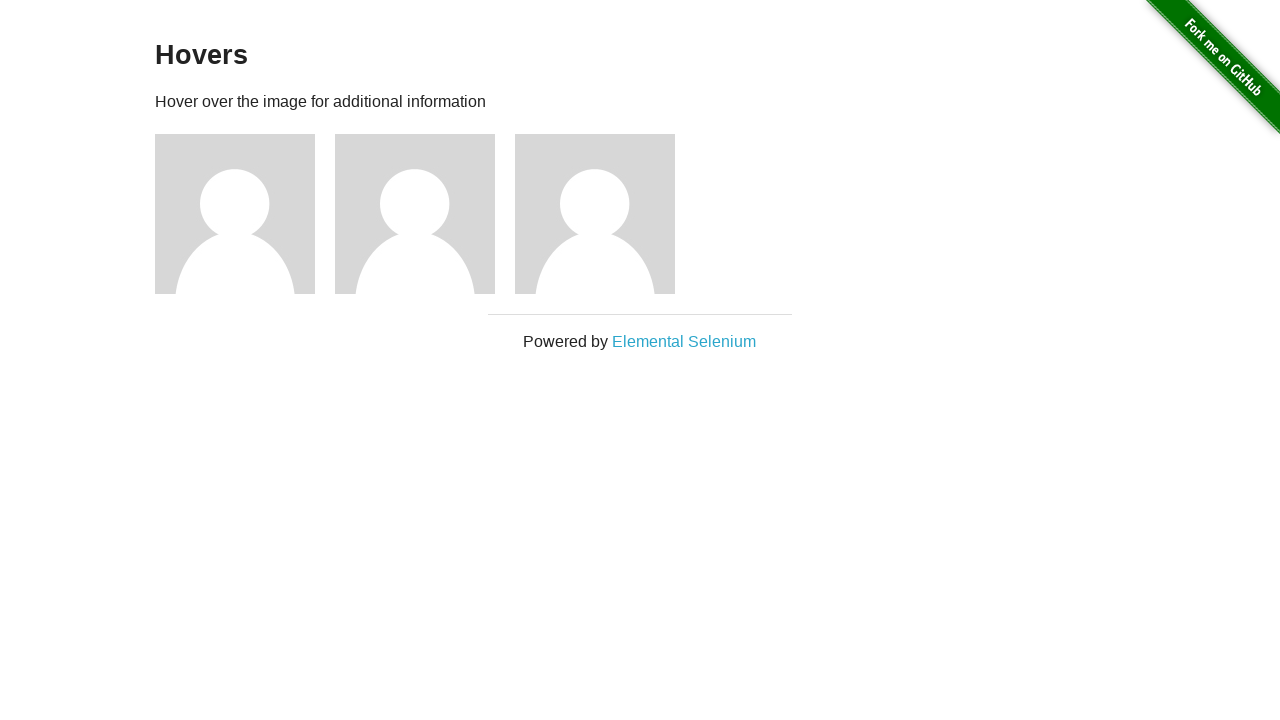

Hovered over user avatar 3 at (595, 214) on xpath=//img[@src='/img/avatar-blank.jpg' and @alt='User Avatar'] >> nth=2
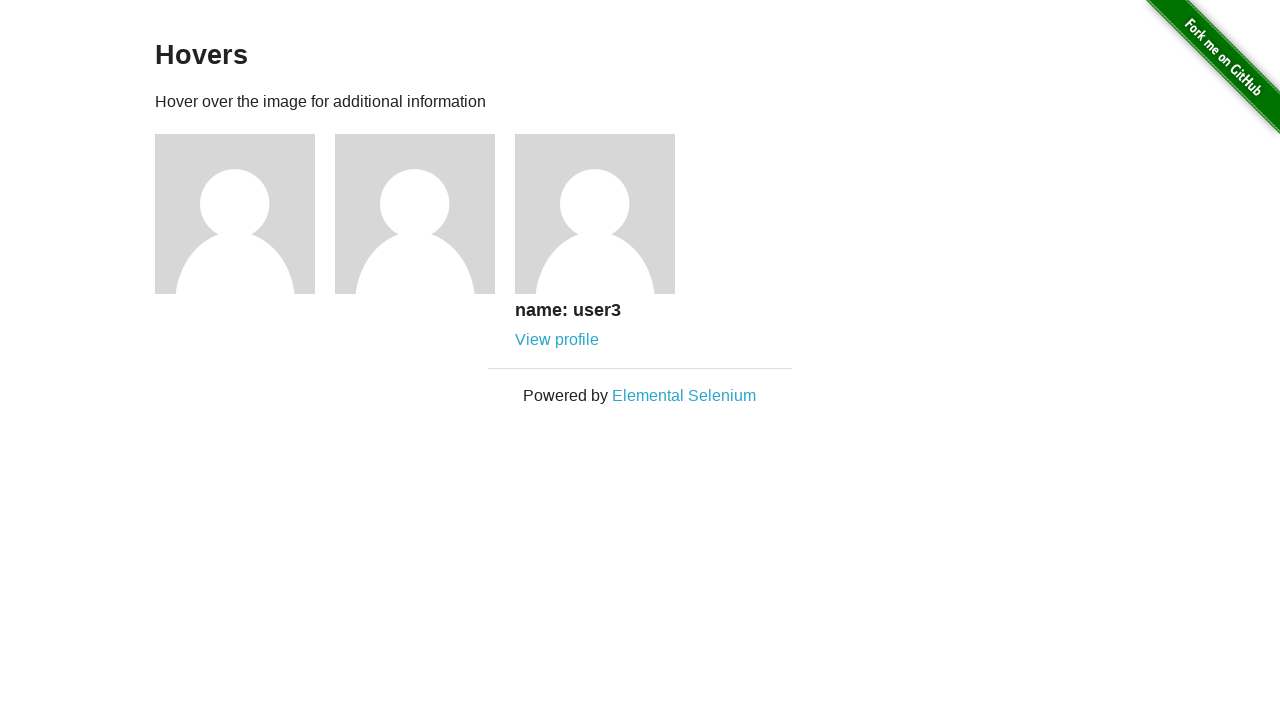

Clicked profile link for user 3 at (557, 340) on xpath=//a[contains(@href, 'users')] >> nth=2
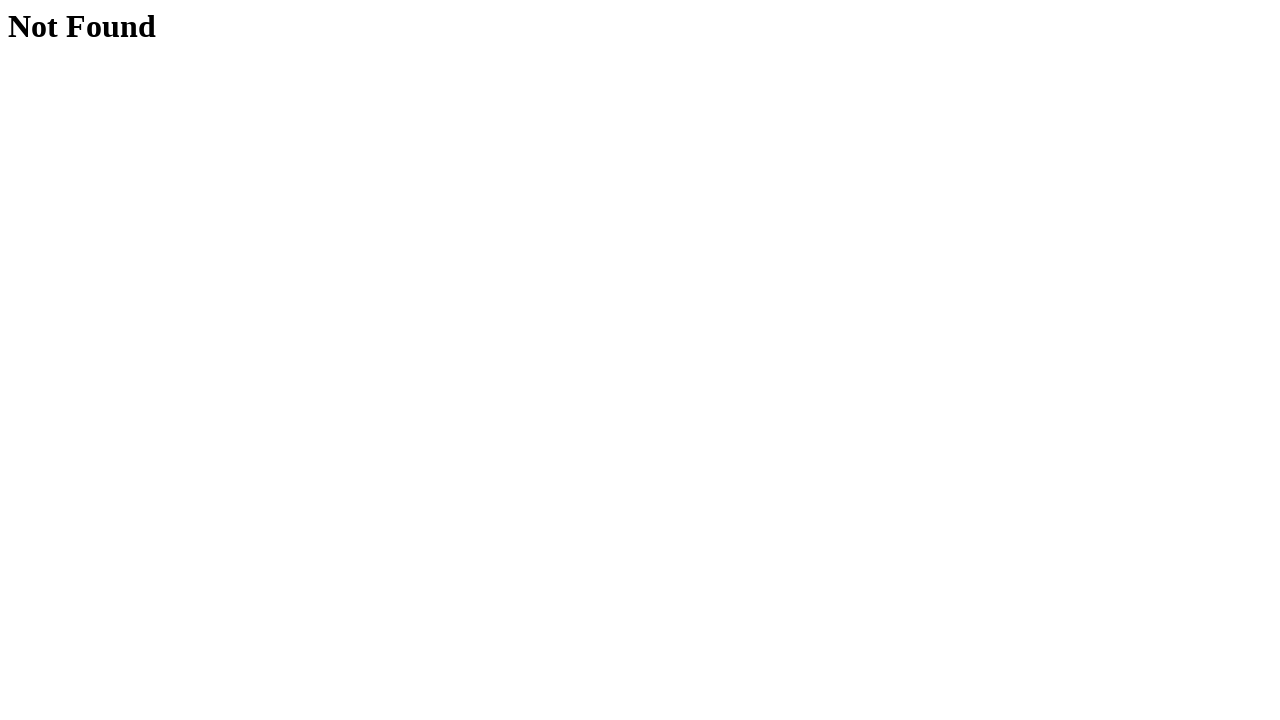

Waited for 404 Not Found page to load
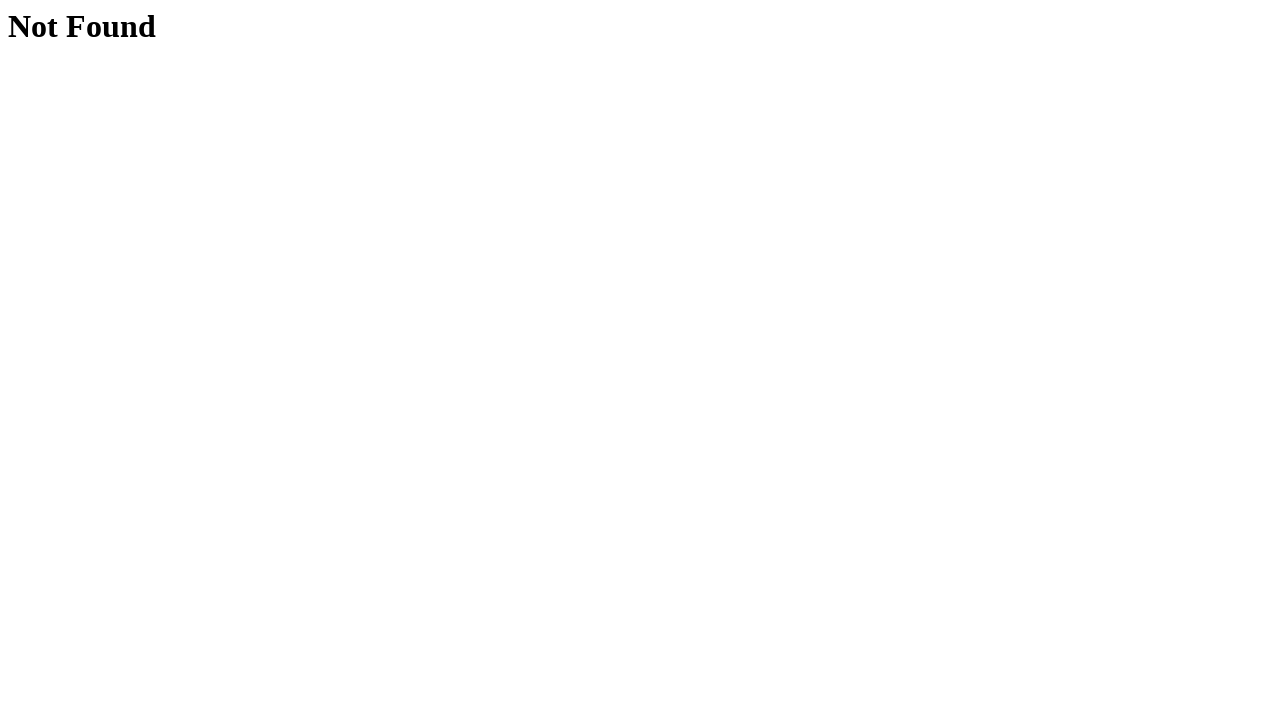

Navigated back to Hovers page
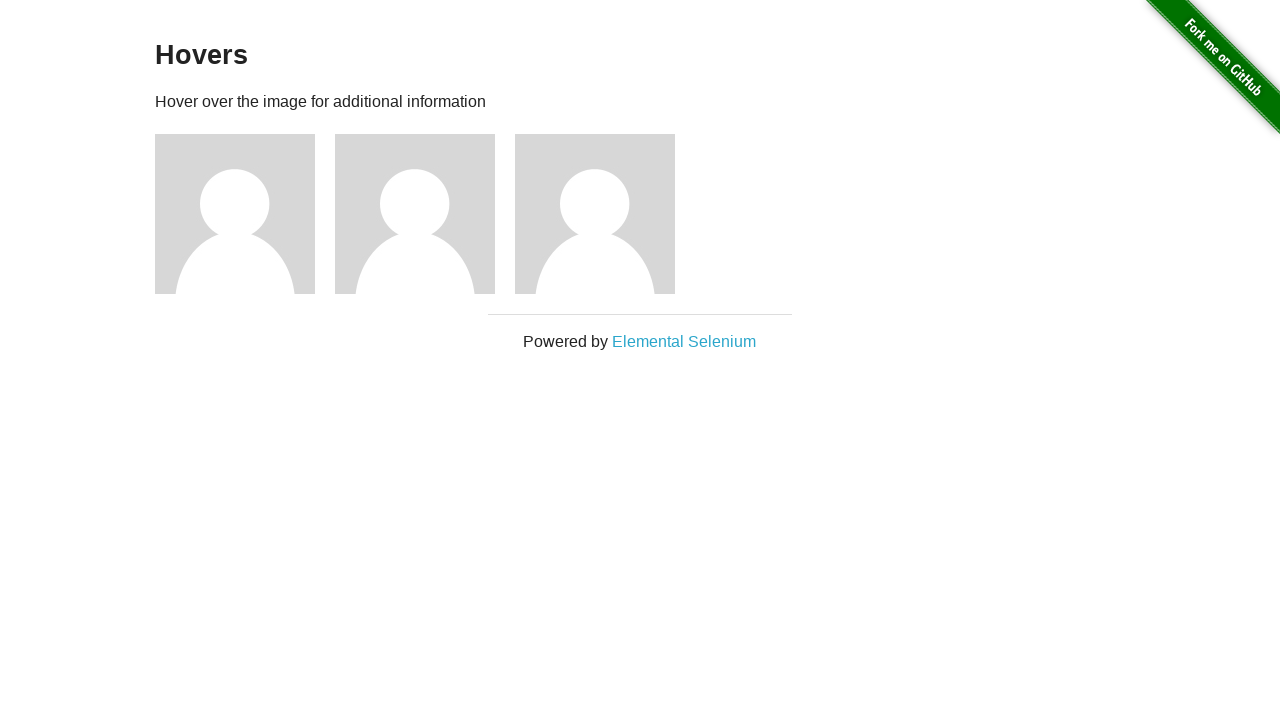

Waited for page to fully load
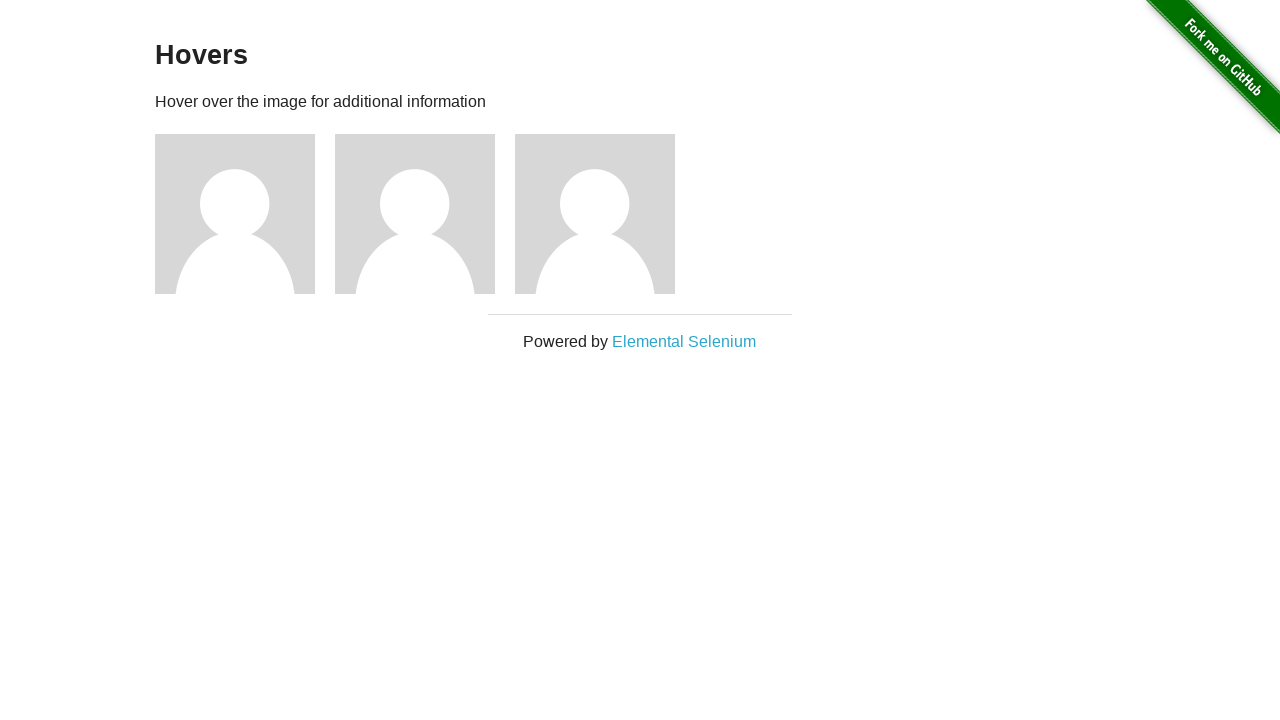

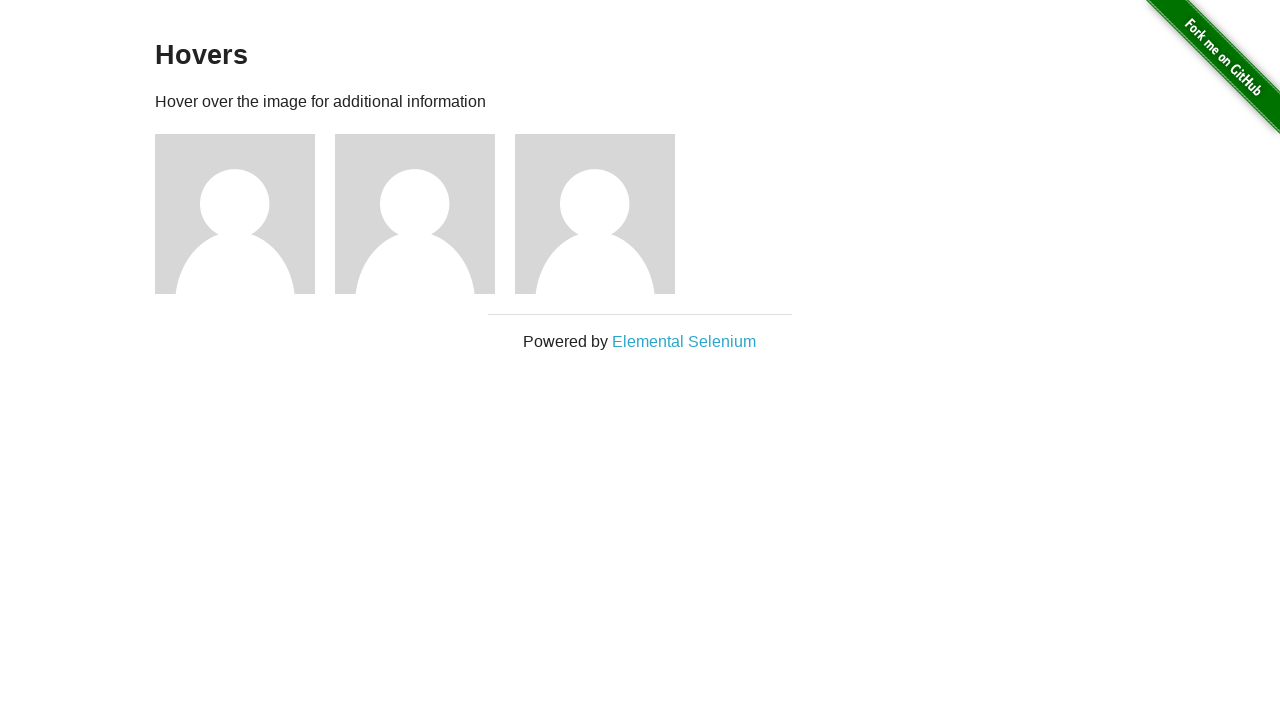